Tests checkbox functionality by checking all checkboxes in the checkbox example section

Starting URL: https://codenboxautomationlab.com/practice/

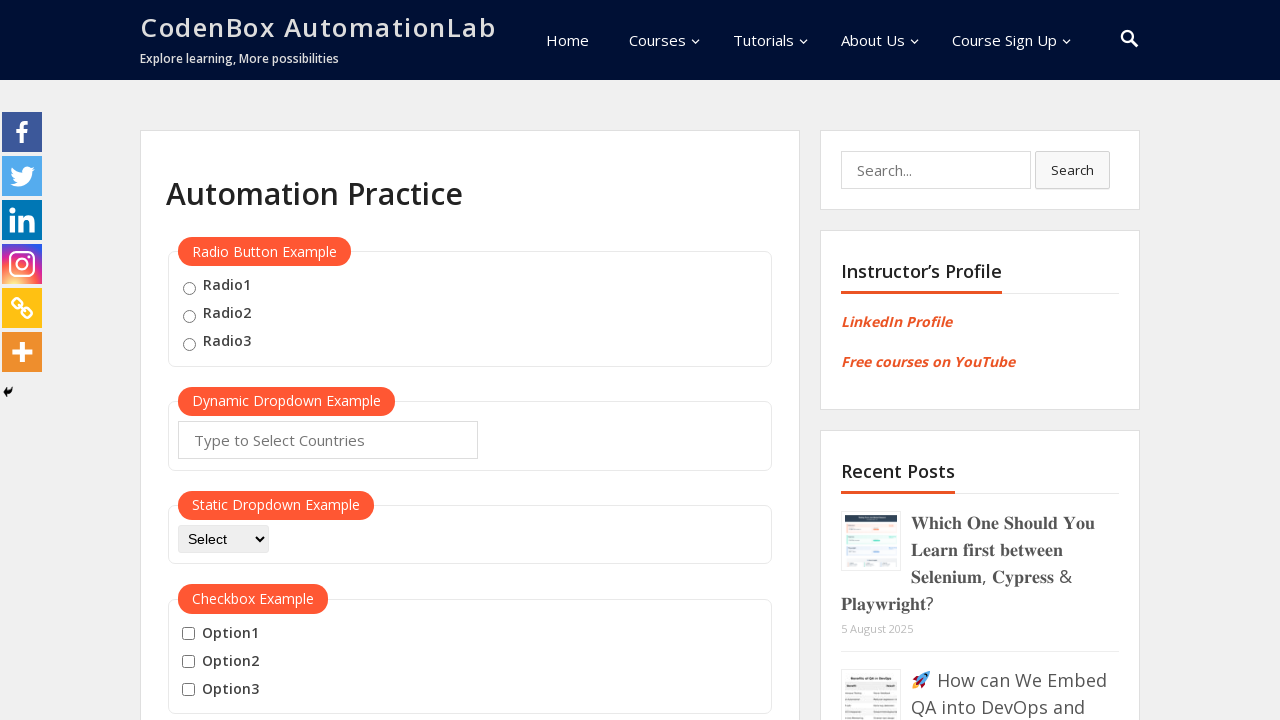

Located all checkboxes in the checkbox example section
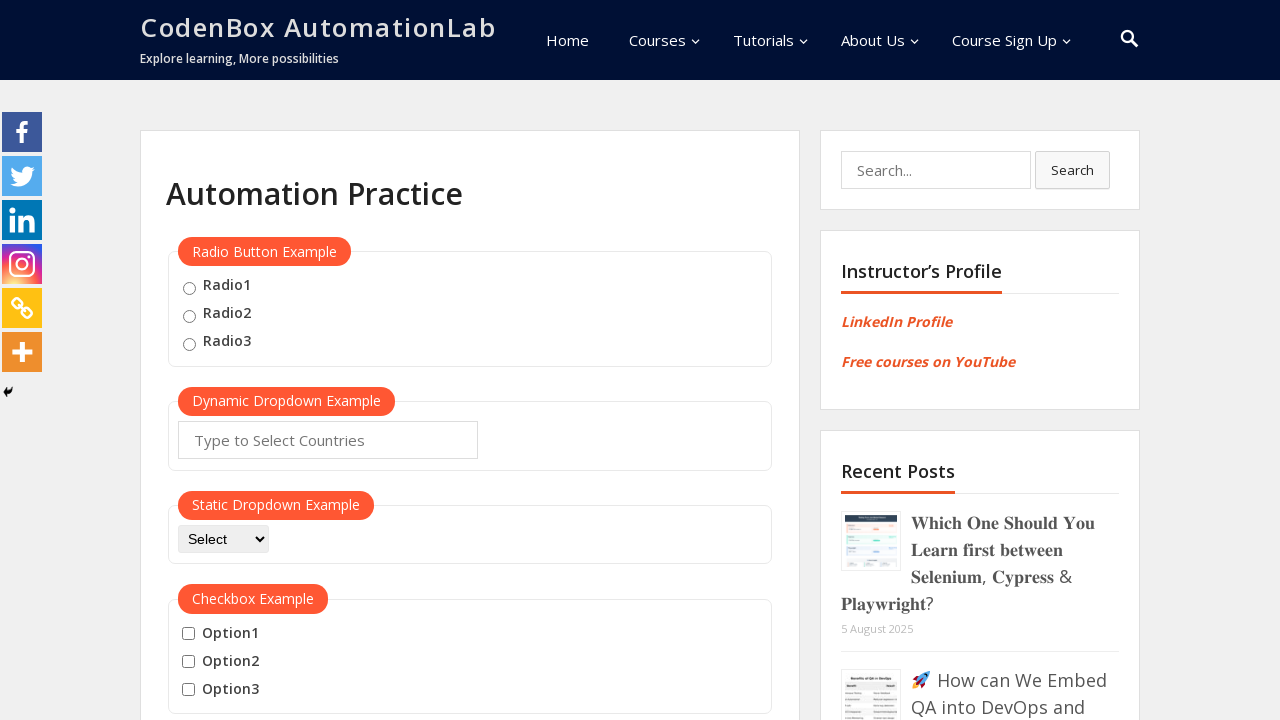

Clicked a checkbox to check it at (188, 634) on xpath=//div[@id='checkbox-example']//fieldset//input >> nth=0
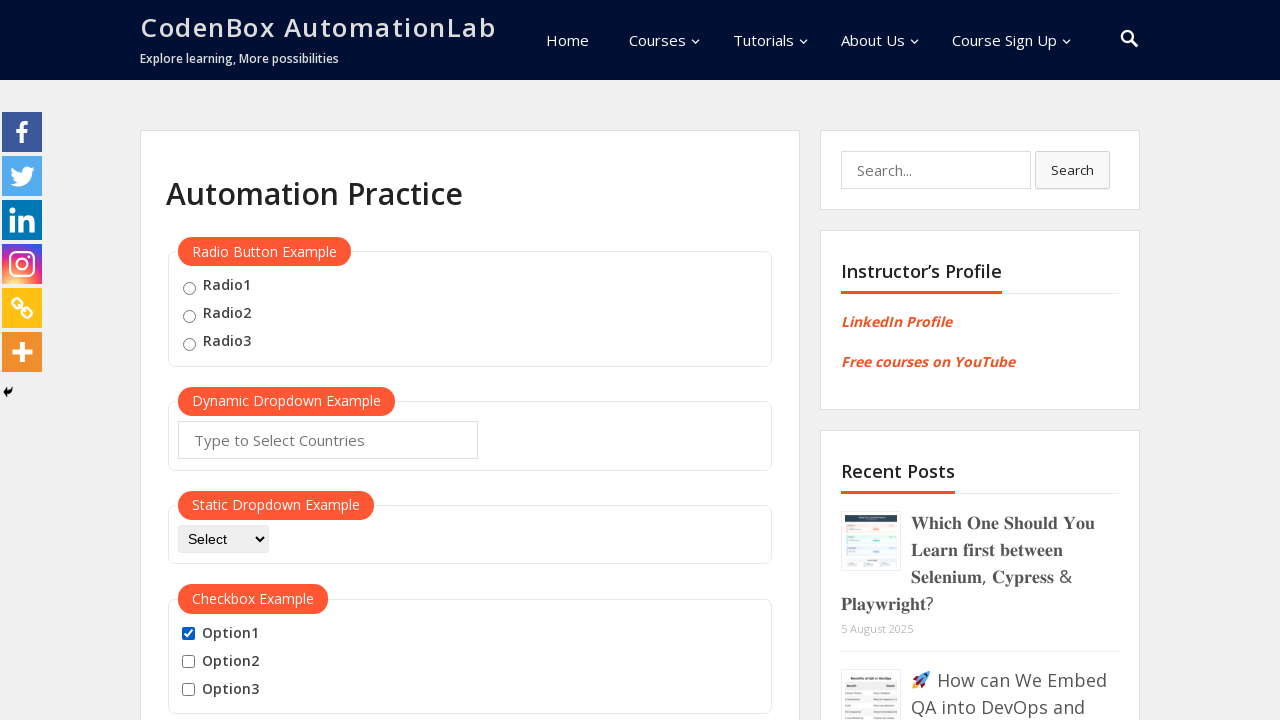

Clicked a checkbox to check it at (188, 662) on xpath=//div[@id='checkbox-example']//fieldset//input >> nth=1
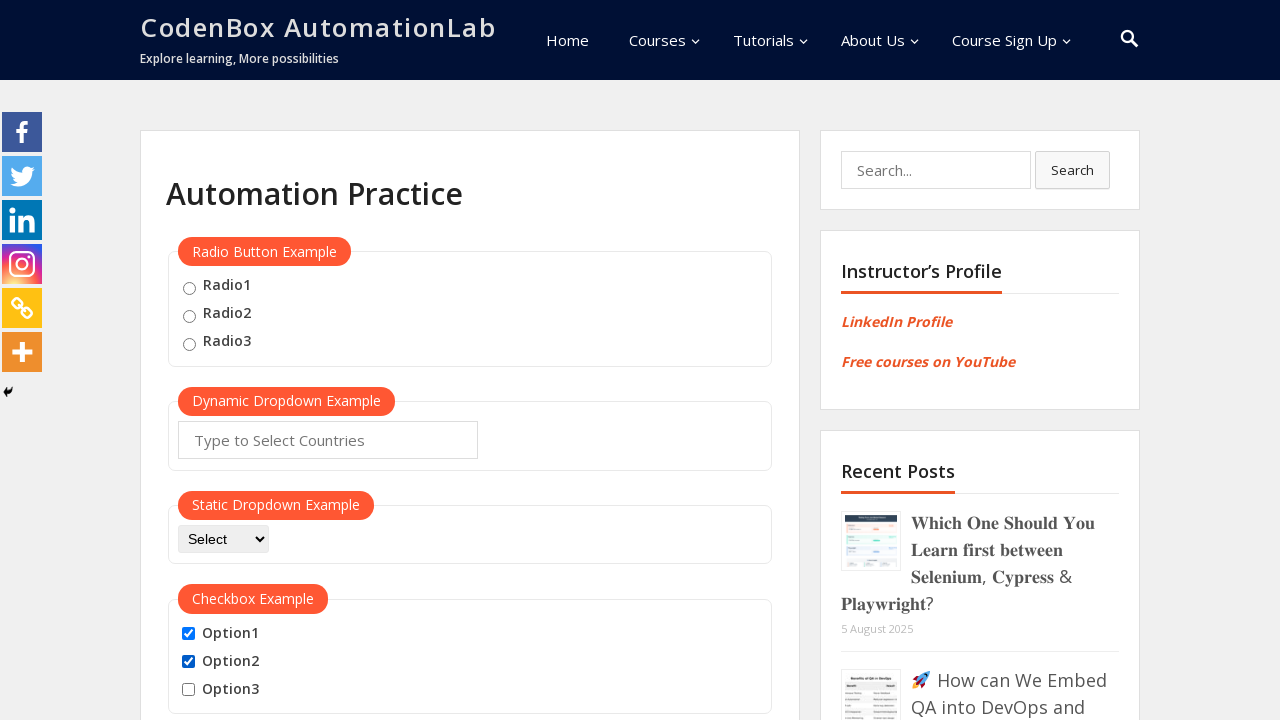

Clicked a checkbox to check it at (188, 690) on xpath=//div[@id='checkbox-example']//fieldset//input >> nth=2
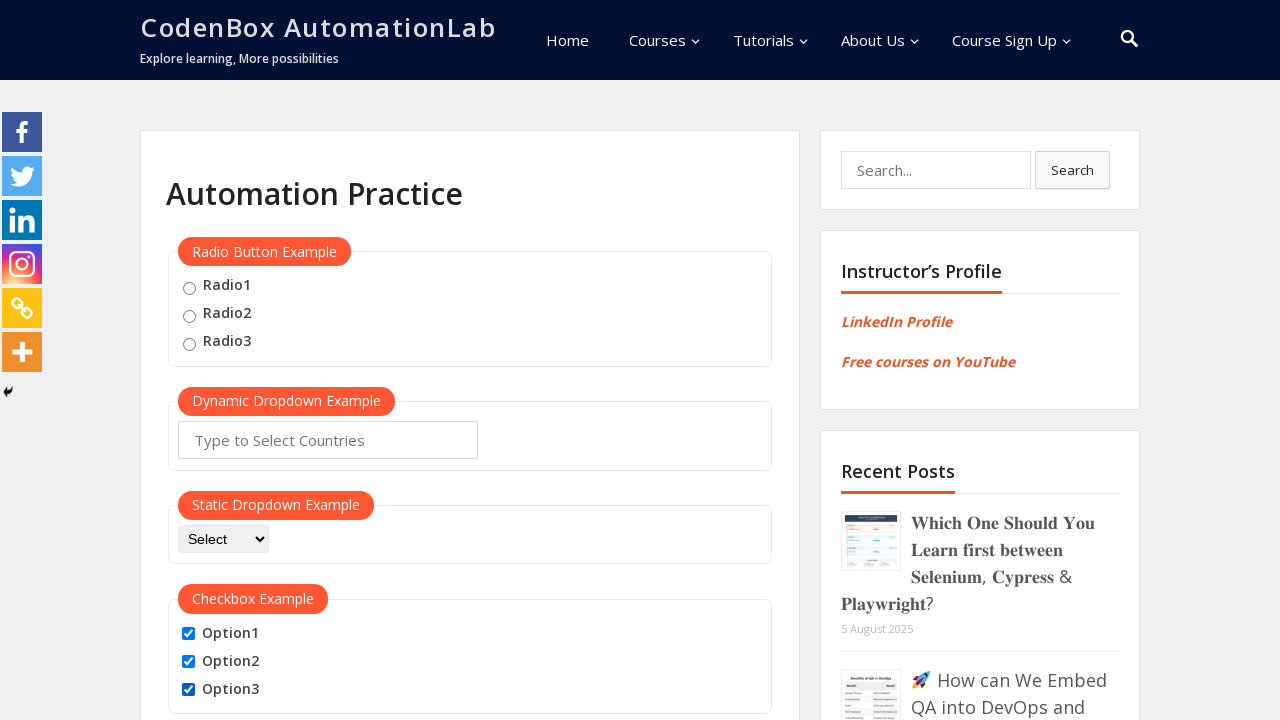

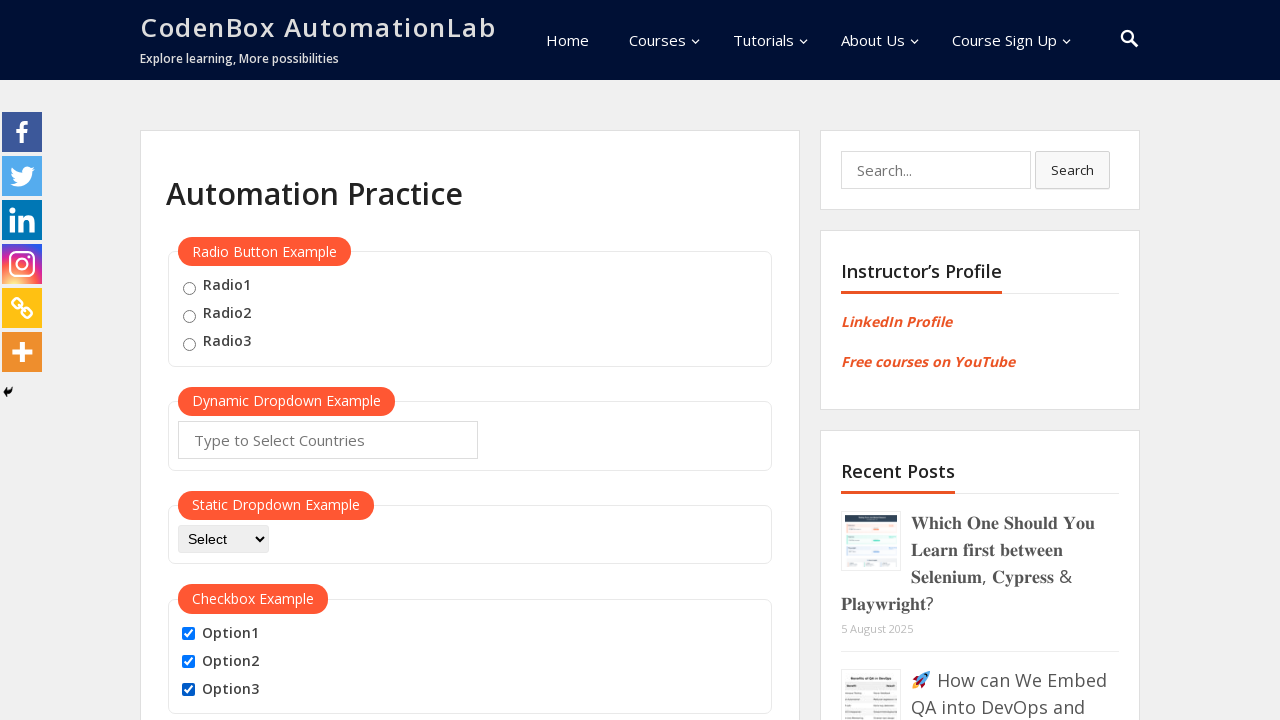